Tests the feedback form by entering name and age, then submitting and verifying the results

Starting URL: https://kristinek.github.io/site/tasks/provide_feedback

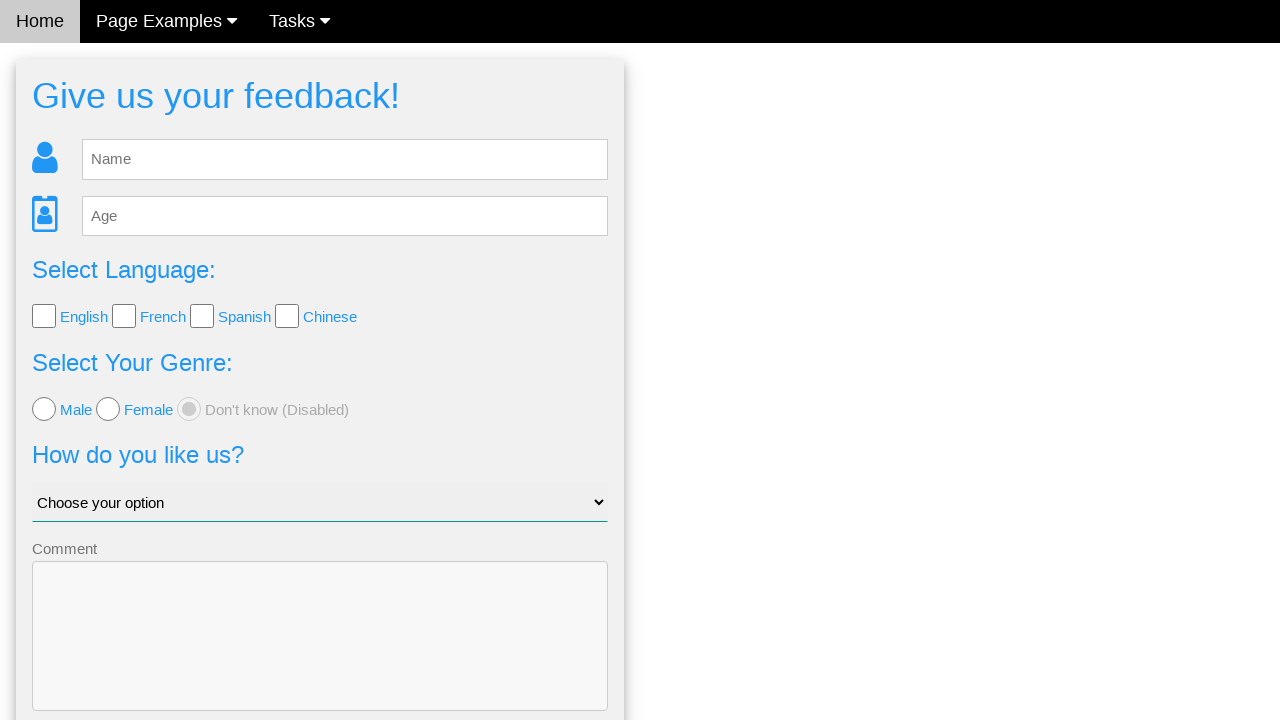

Filled name field with 'Maria Rodriguez' on [name='name']
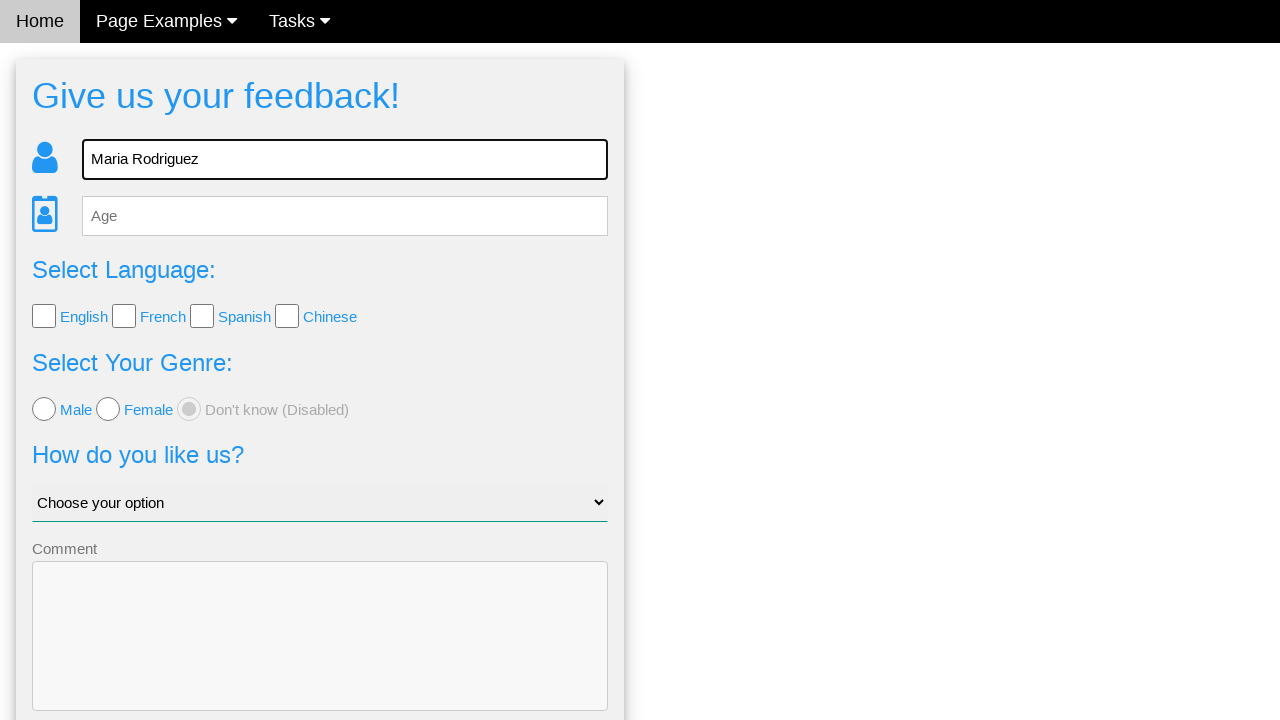

Filled age field with '32' on [name='age']
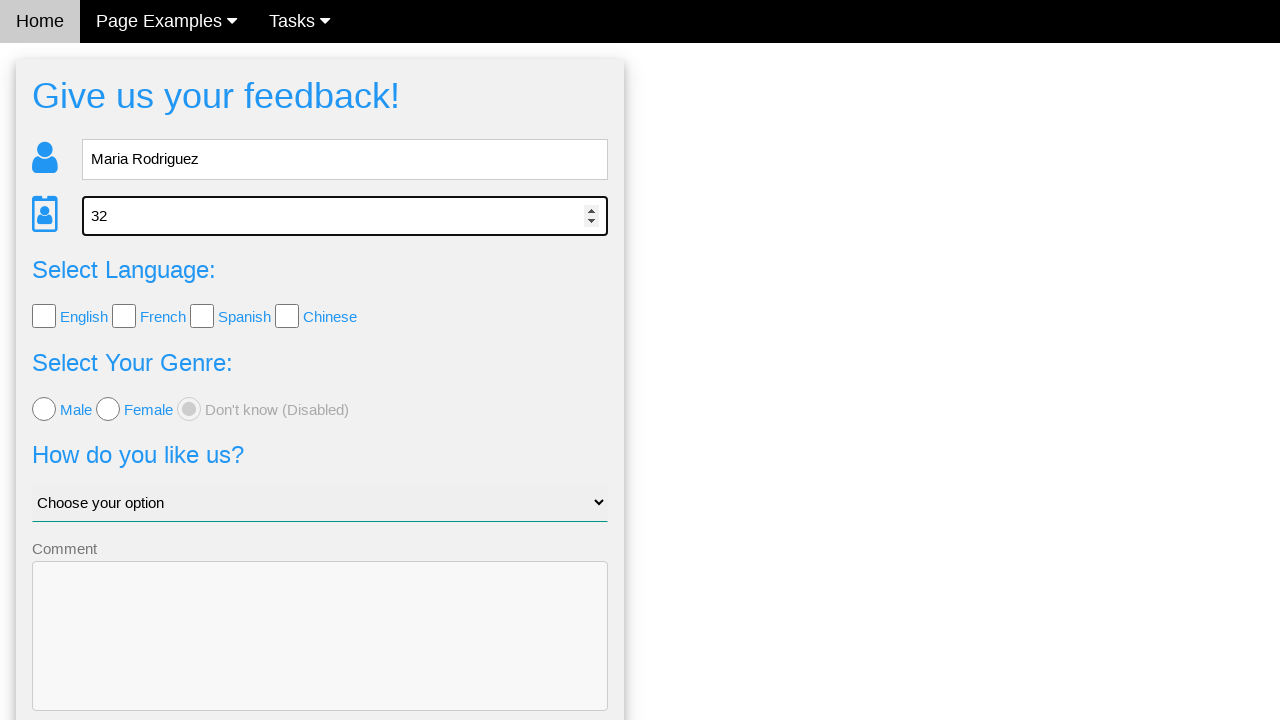

Clicked the Send button at (320, 656) on xpath=//button[.='Send']
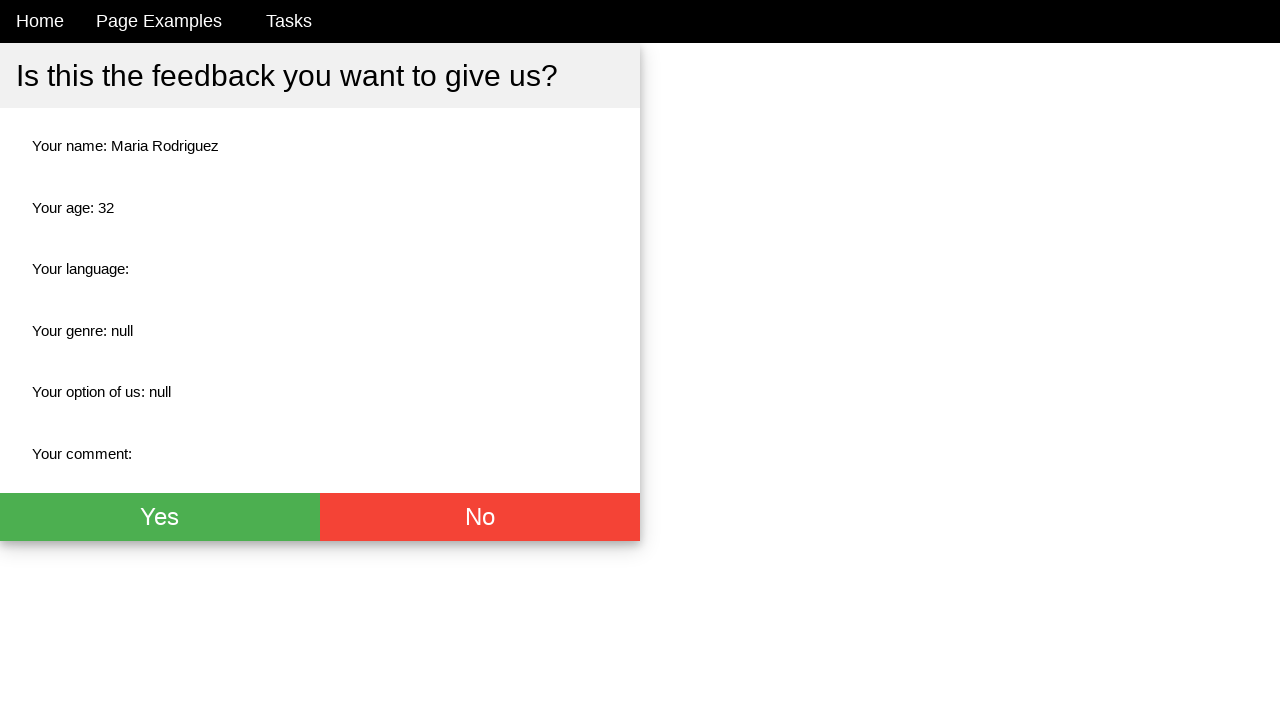

Results page loaded - name field is visible
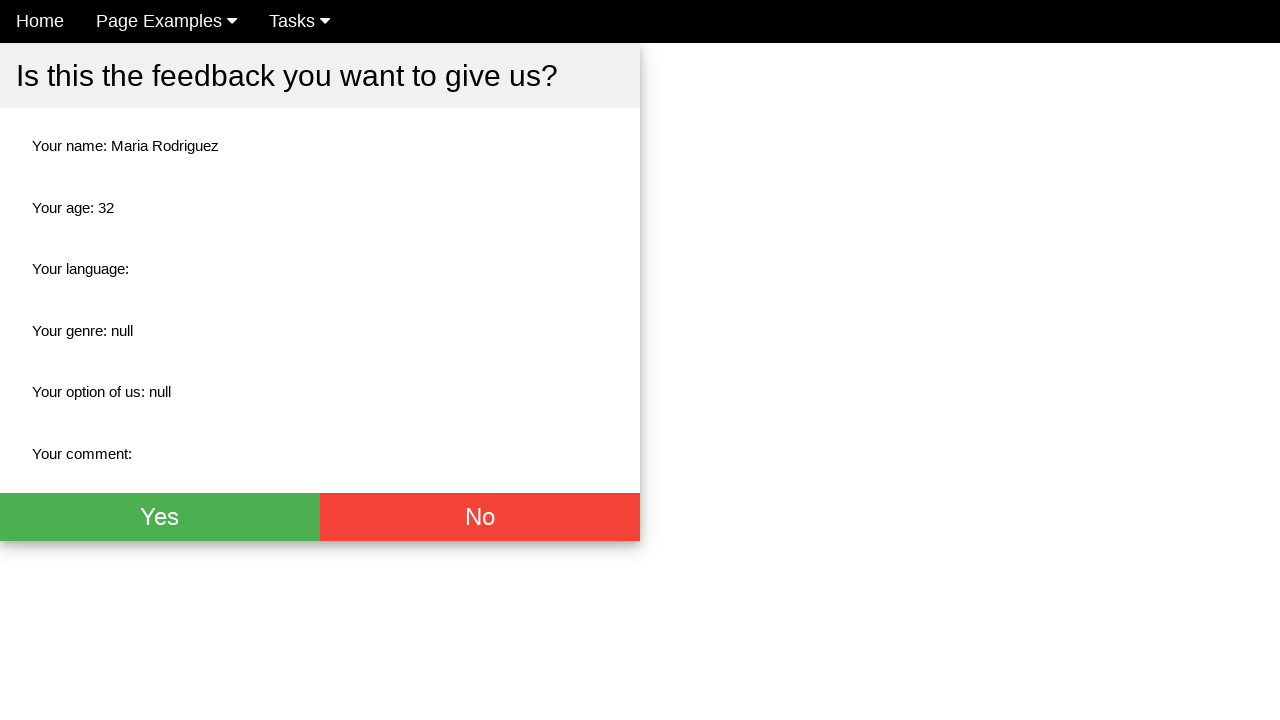

Retrieved name result text content
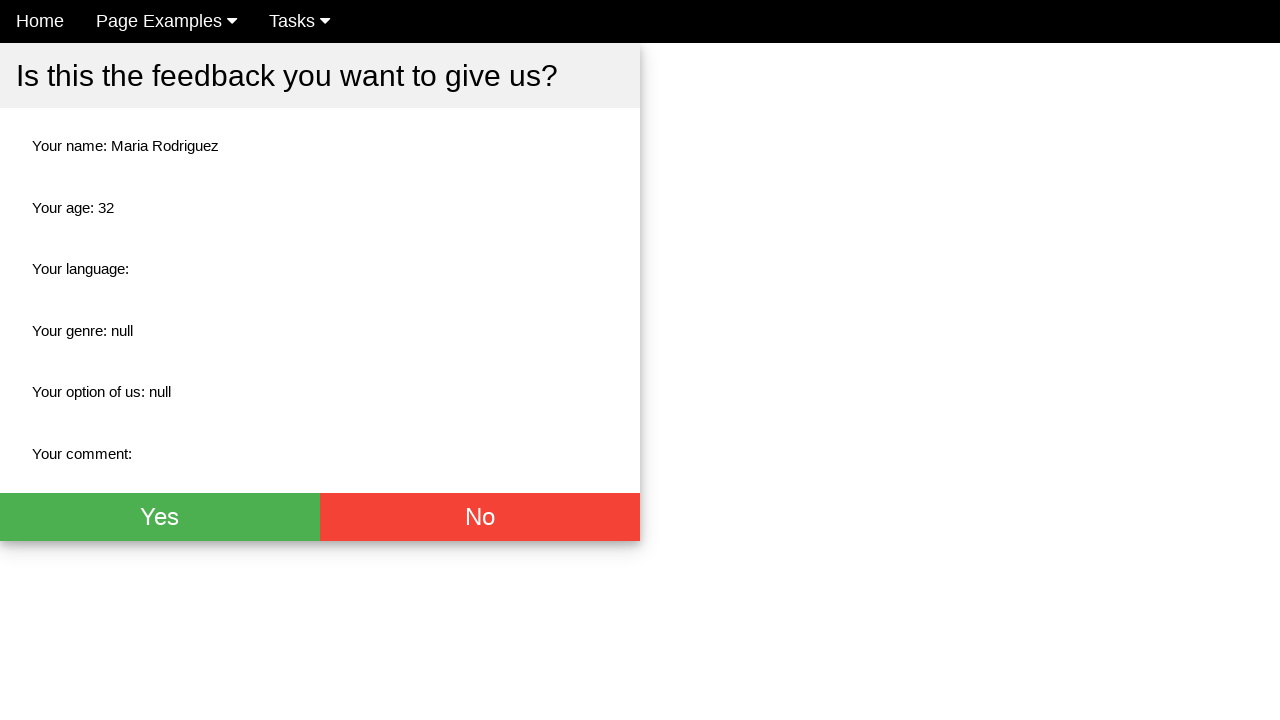

Verified name result matches 'Maria Rodriguez'
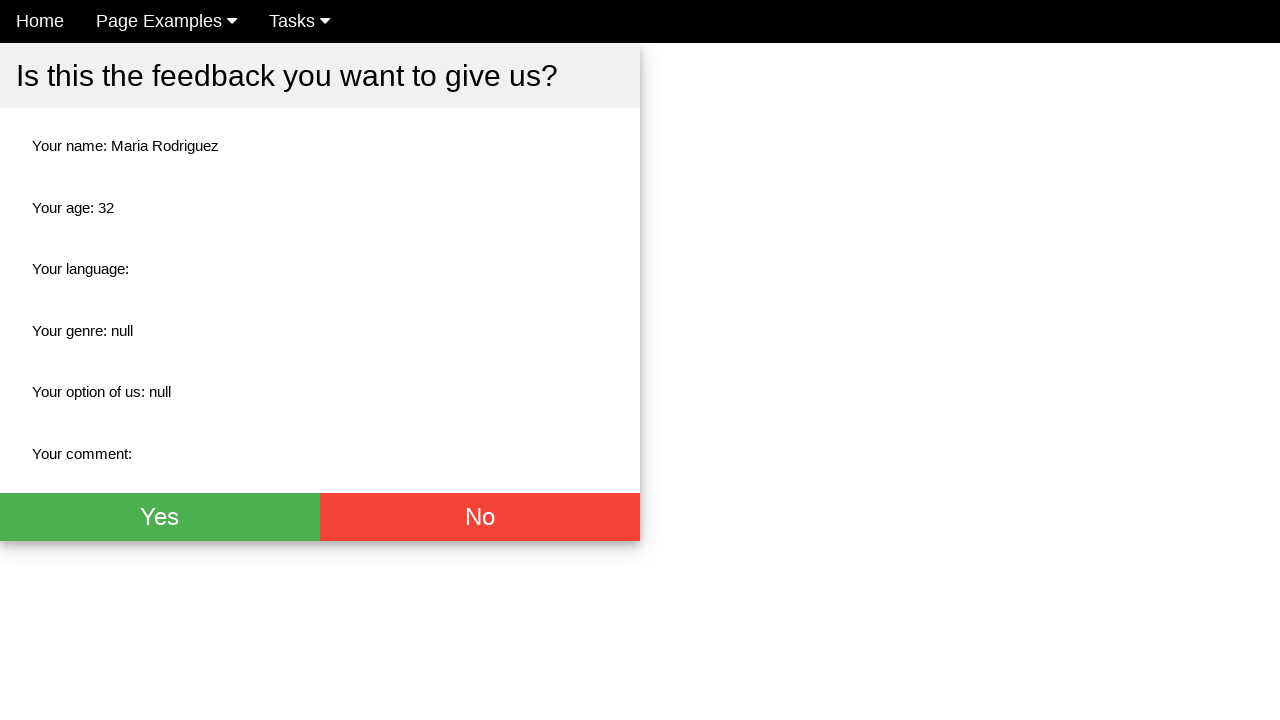

Retrieved age result text content
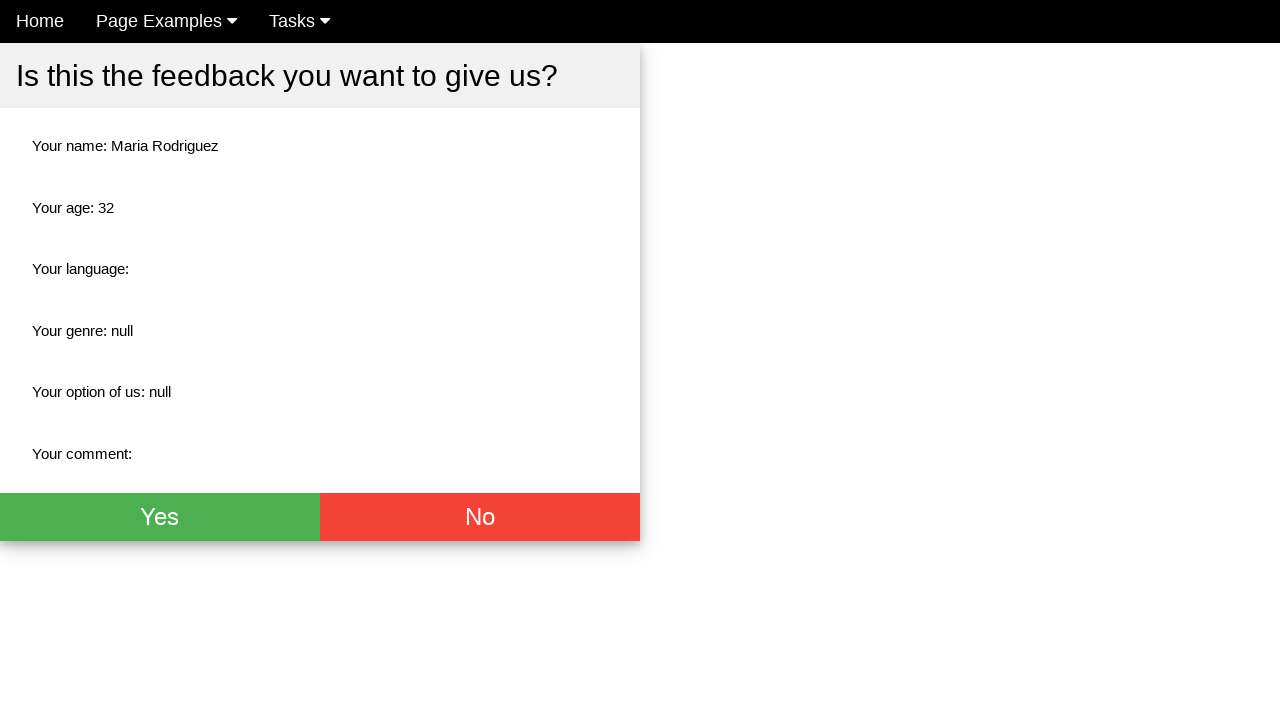

Verified age result matches '32'
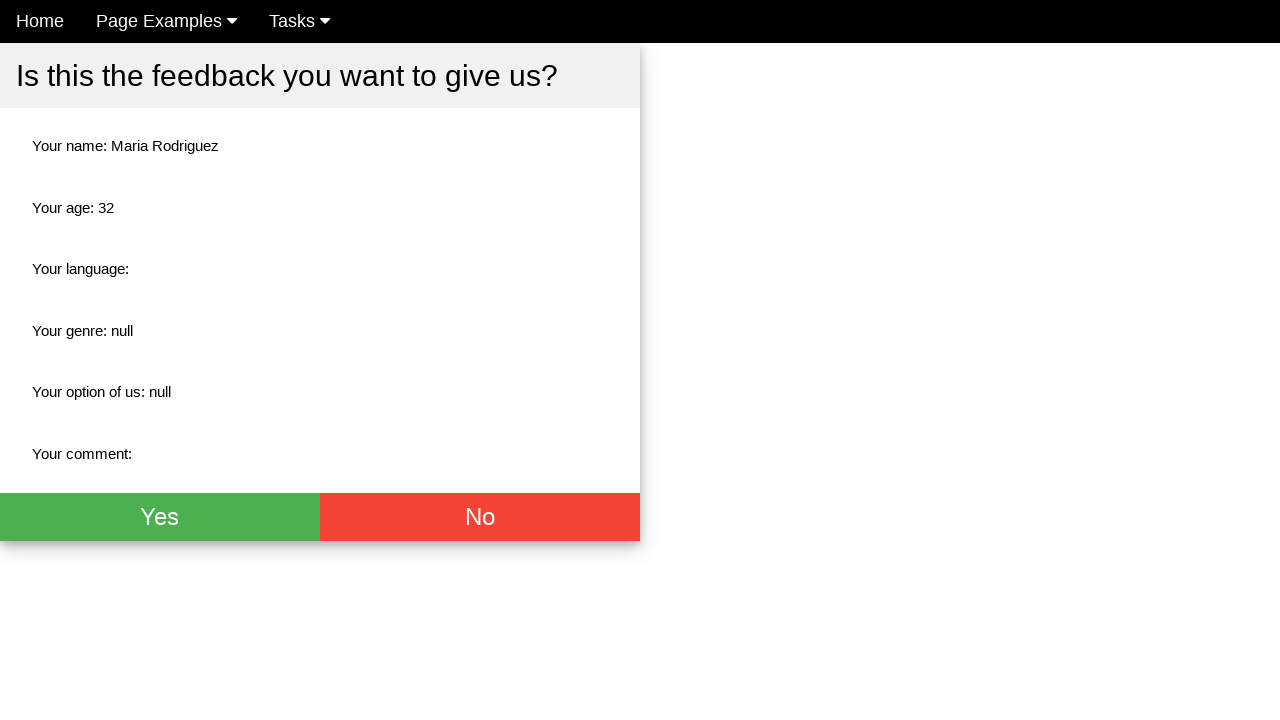

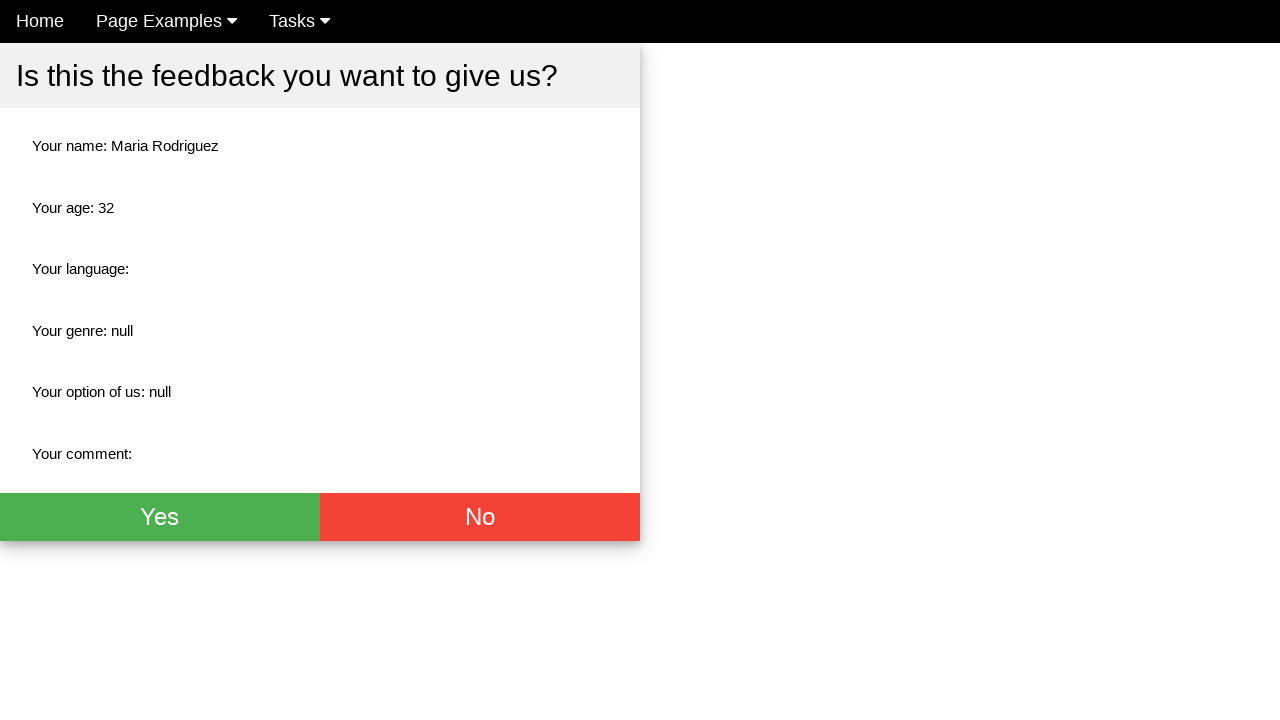